Navigates to a page, clicks a link with a specific calculated text value, fills out a form with personal information (first name, last name, city, country), and submits the form.

Starting URL: http://suninjuly.github.io/find_link_text

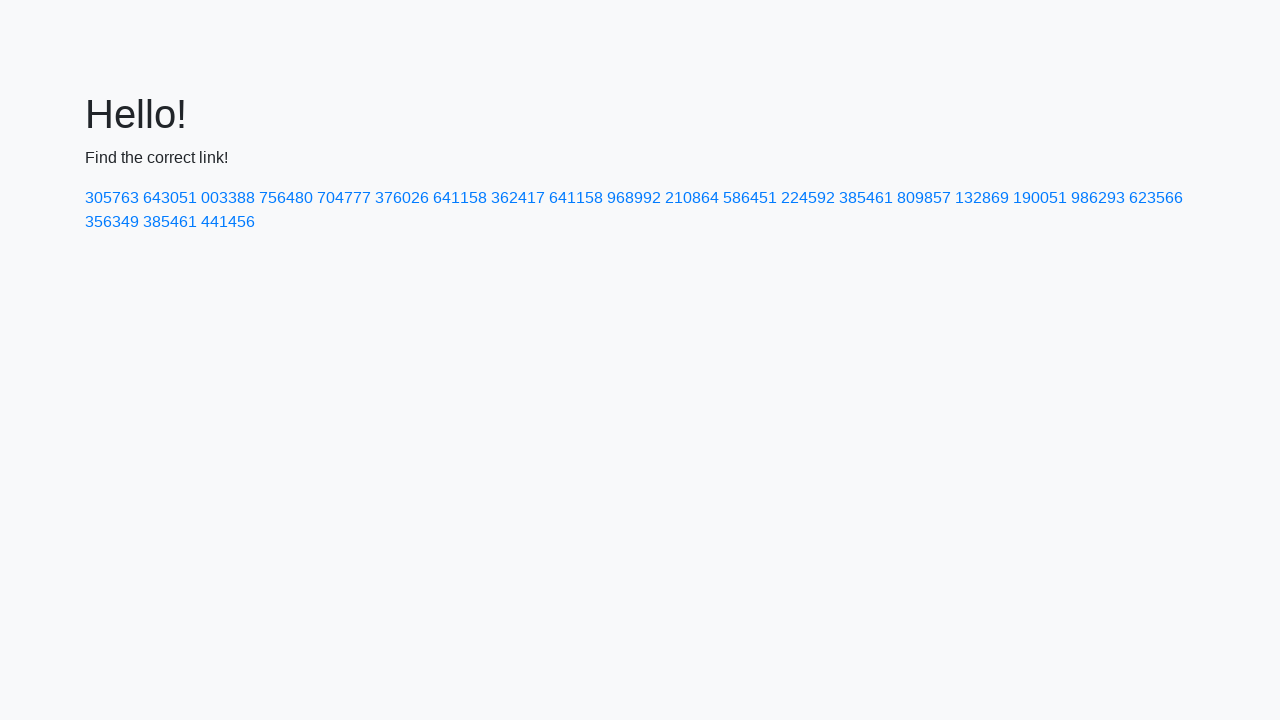

Clicked link with calculated text value '224592' at (808, 198) on text=224592
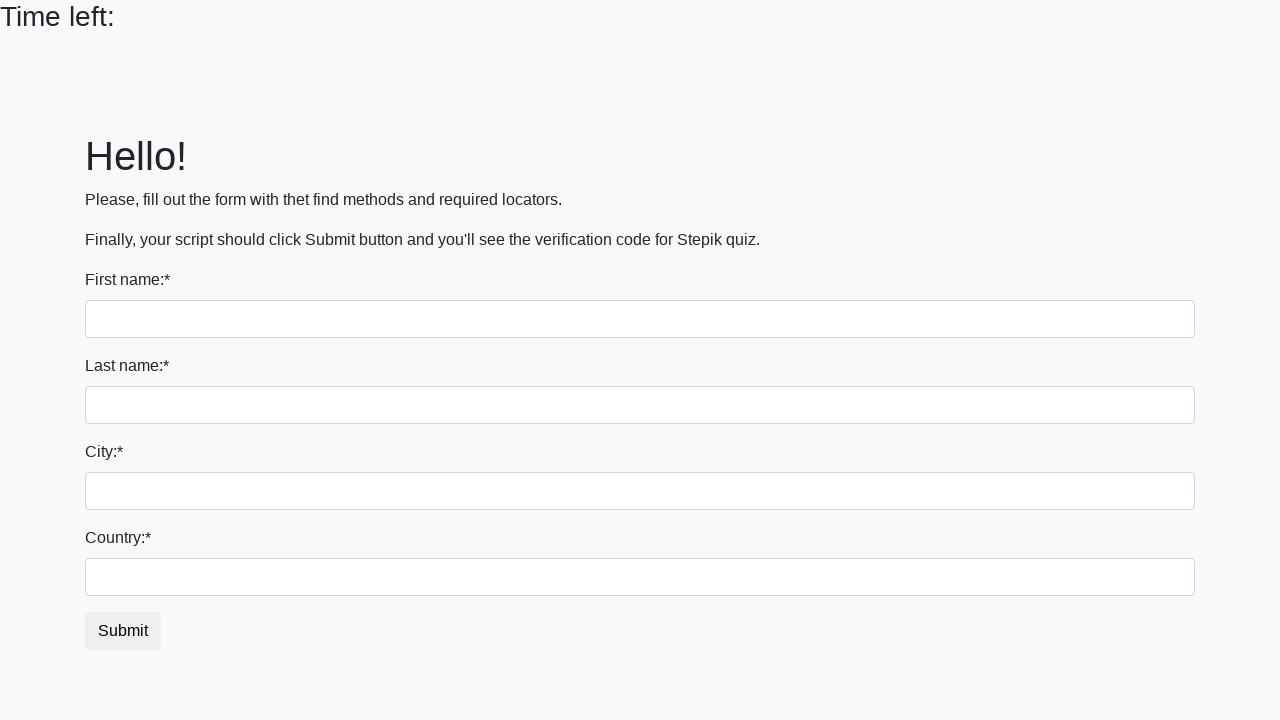

Filled first name field with 'Ivan' on input
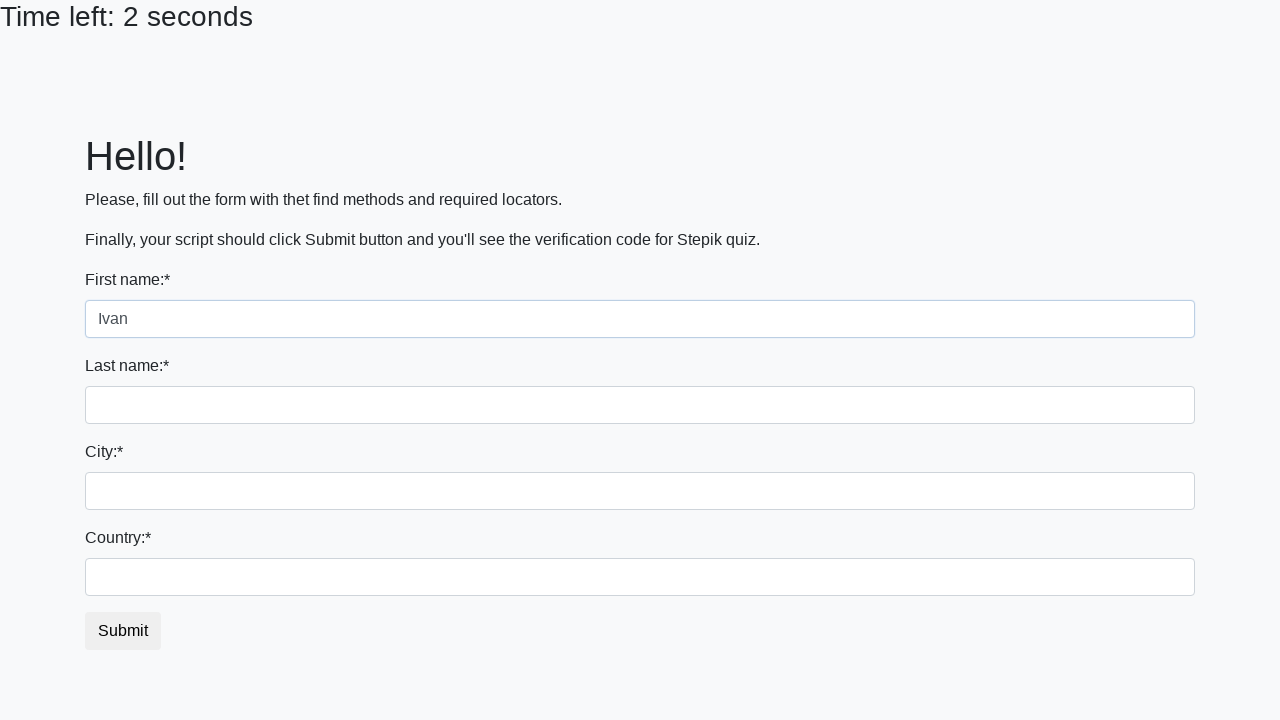

Filled last name field with 'Petrov' on input[name='last_name']
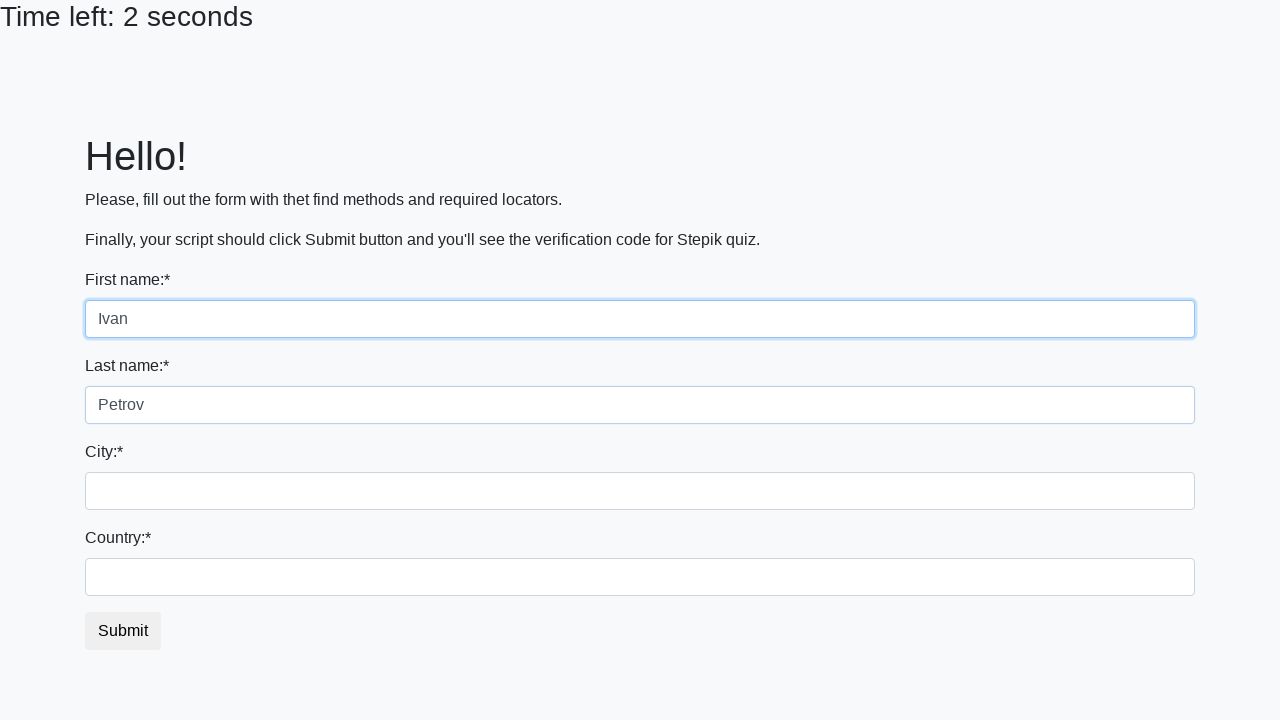

Filled city field with 'Smolensk' on .city
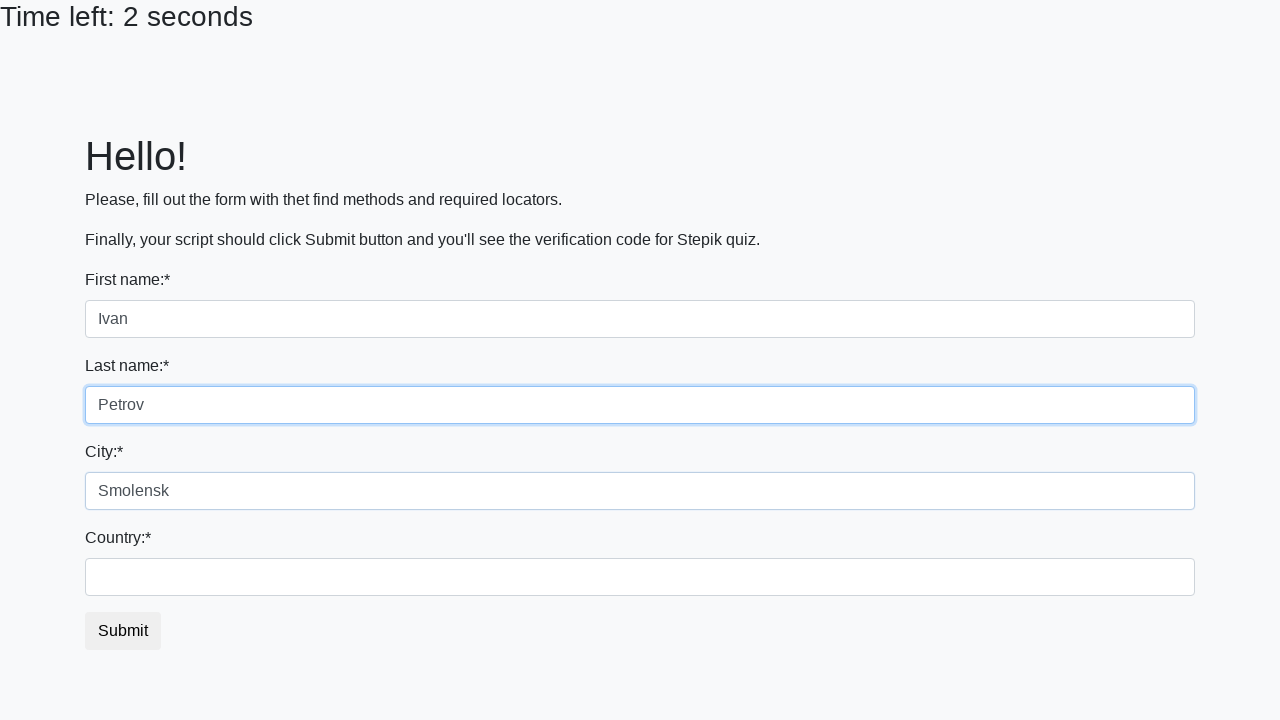

Filled country field with 'Russia' on #country
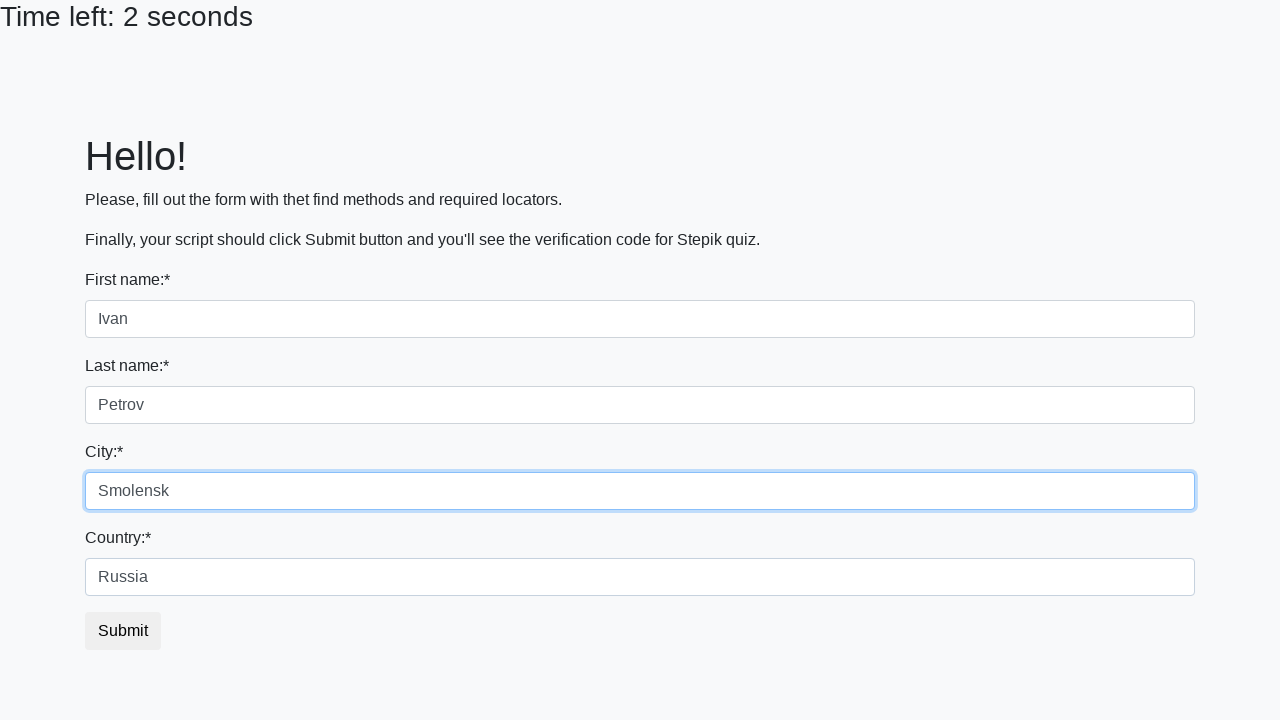

Clicked submit button to submit form at (123, 631) on button.btn
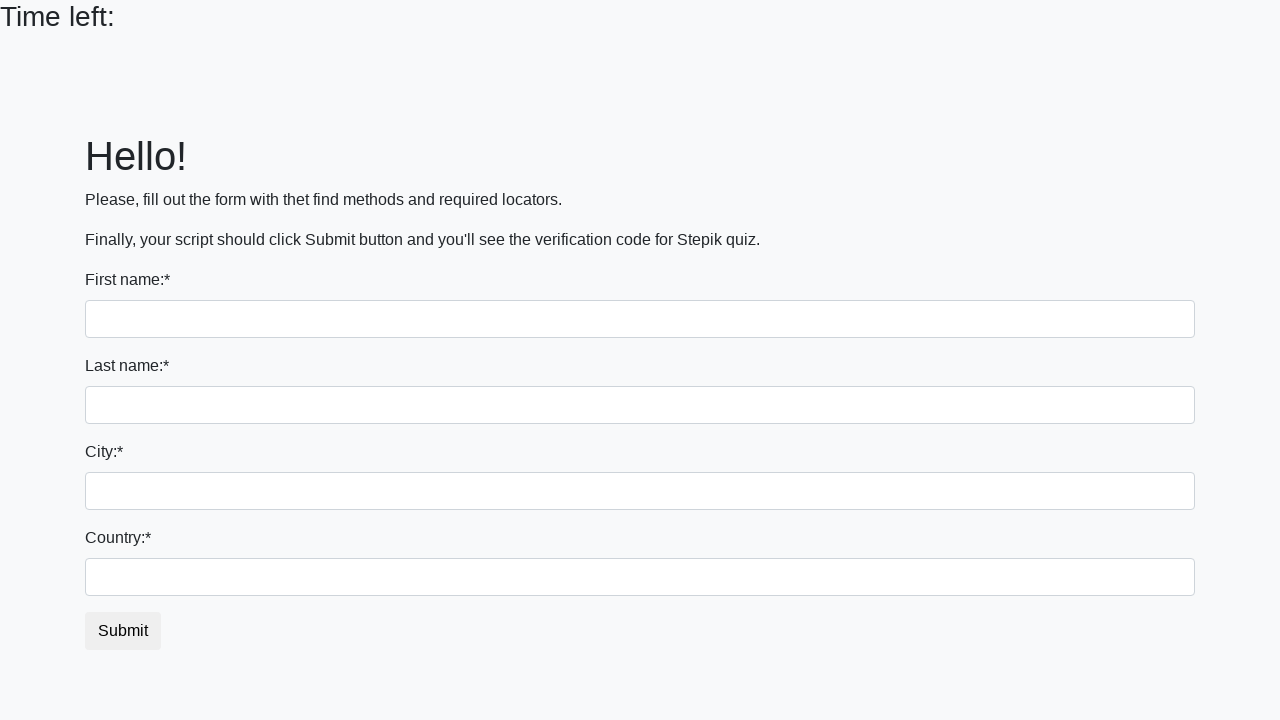

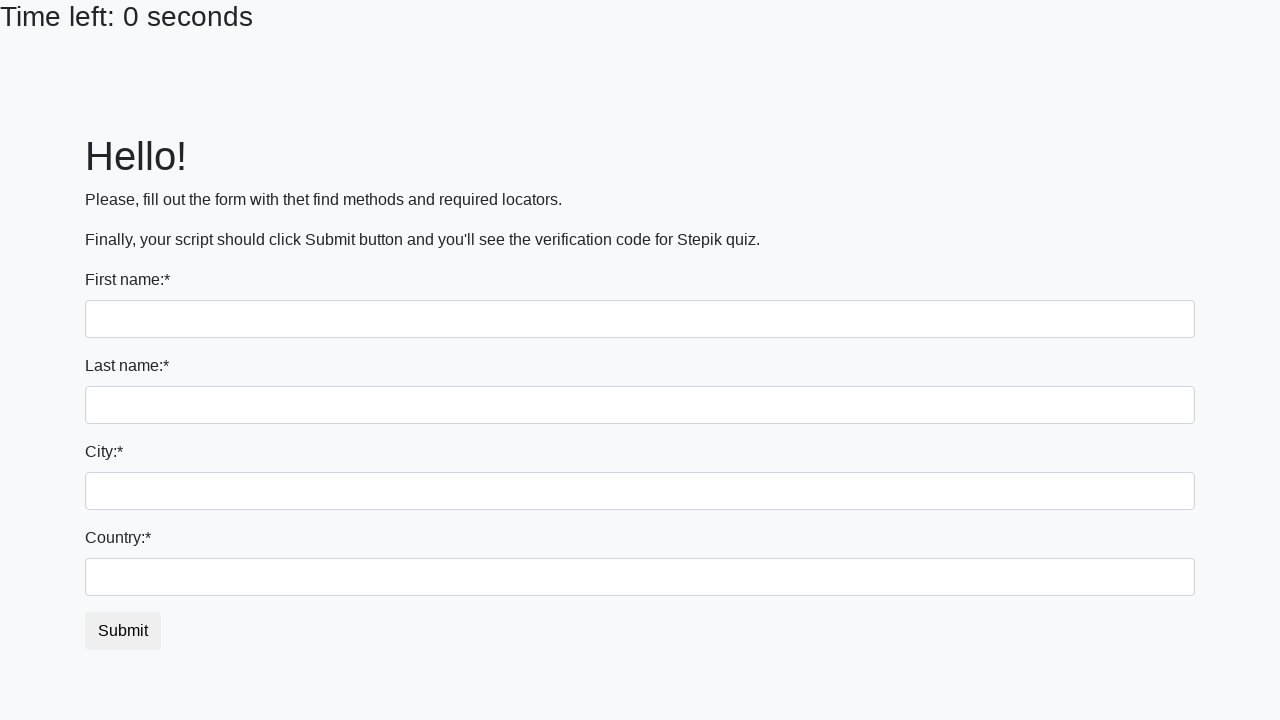